Verifies that the Getting Started VS Code documentation page is only available for Node.js and shows unavailability messages when switching to Python, Java, or .NET languages.

Starting URL: https://playwright.dev/

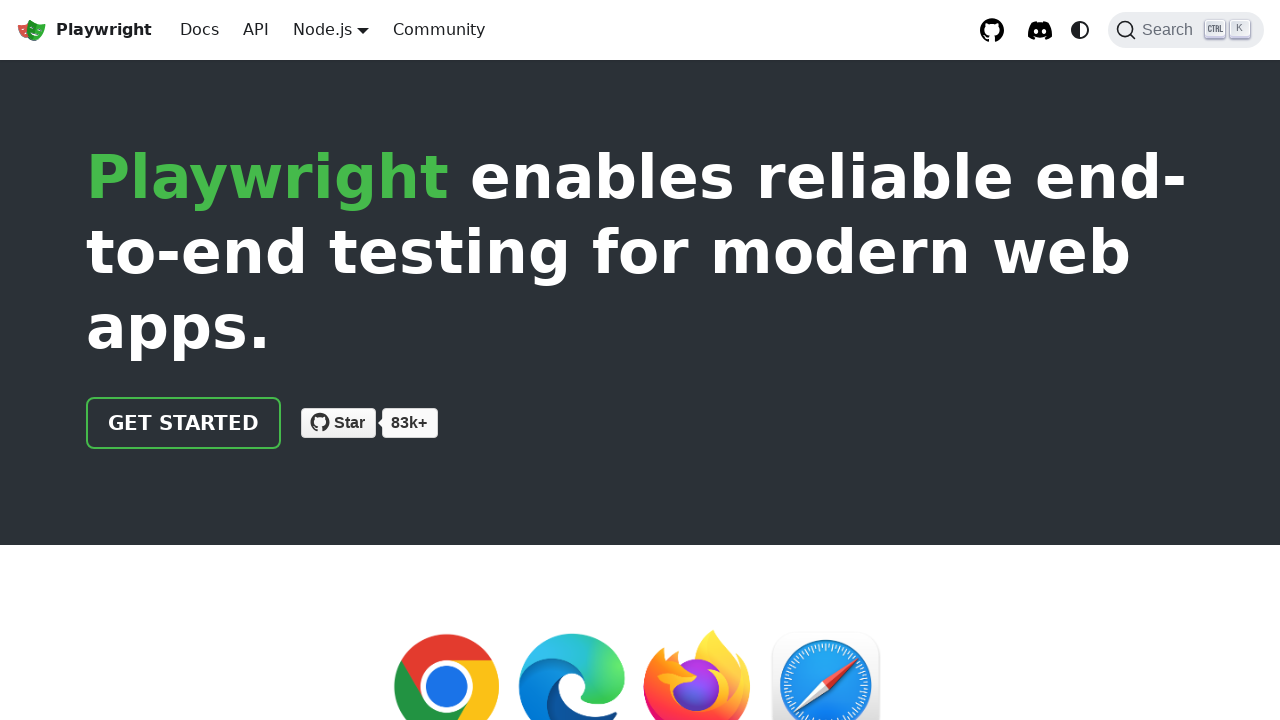

Clicked Get Started button at (184, 423) on div[class="buttons_pzbO"] a[class="getStarted_Sjon"]
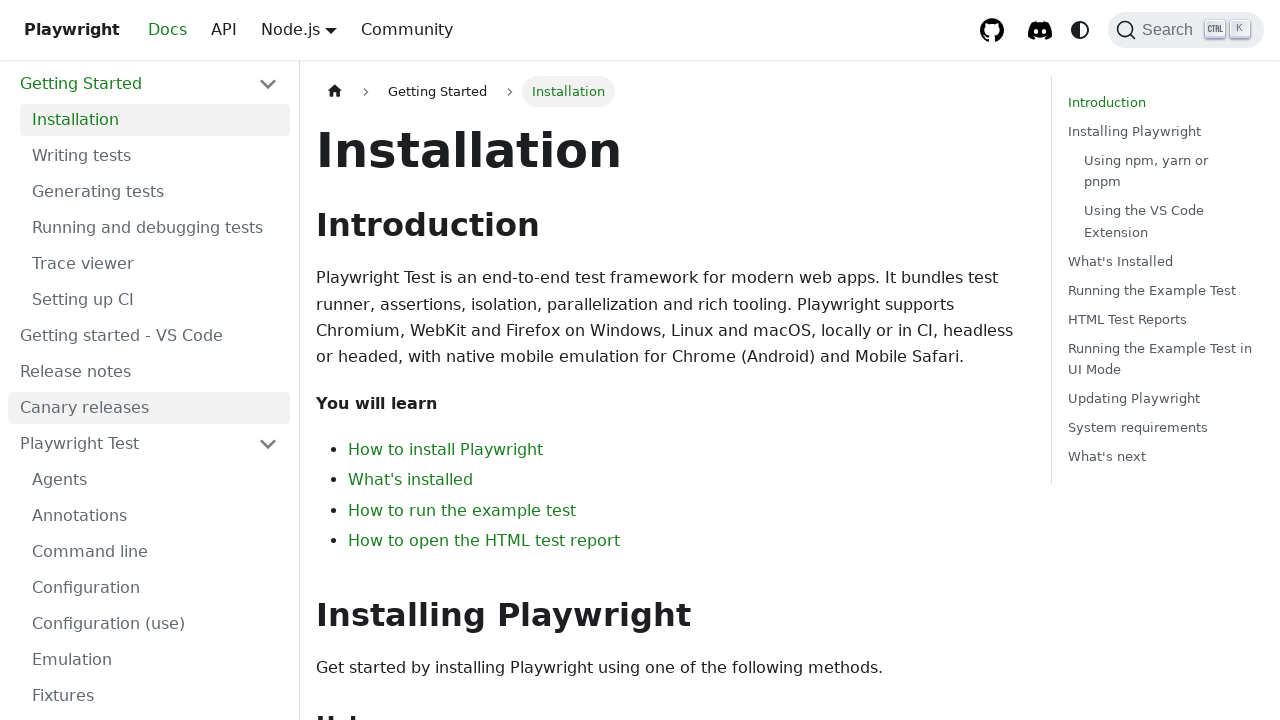

Clicked Getting Started VS Code link in sidebar at (149, 336) on li[class*="theme-doc-sidebar-item-link"] a[href="/docs/getting-started-vscode"]
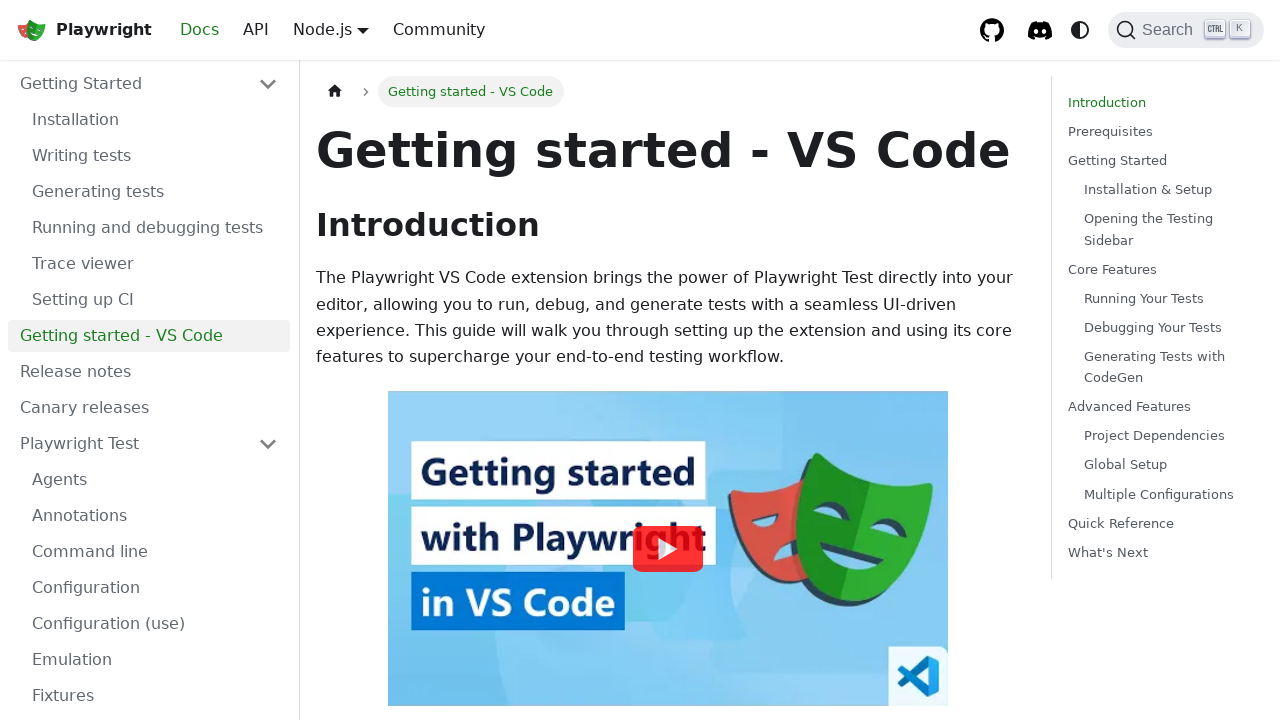

Main header loaded successfully
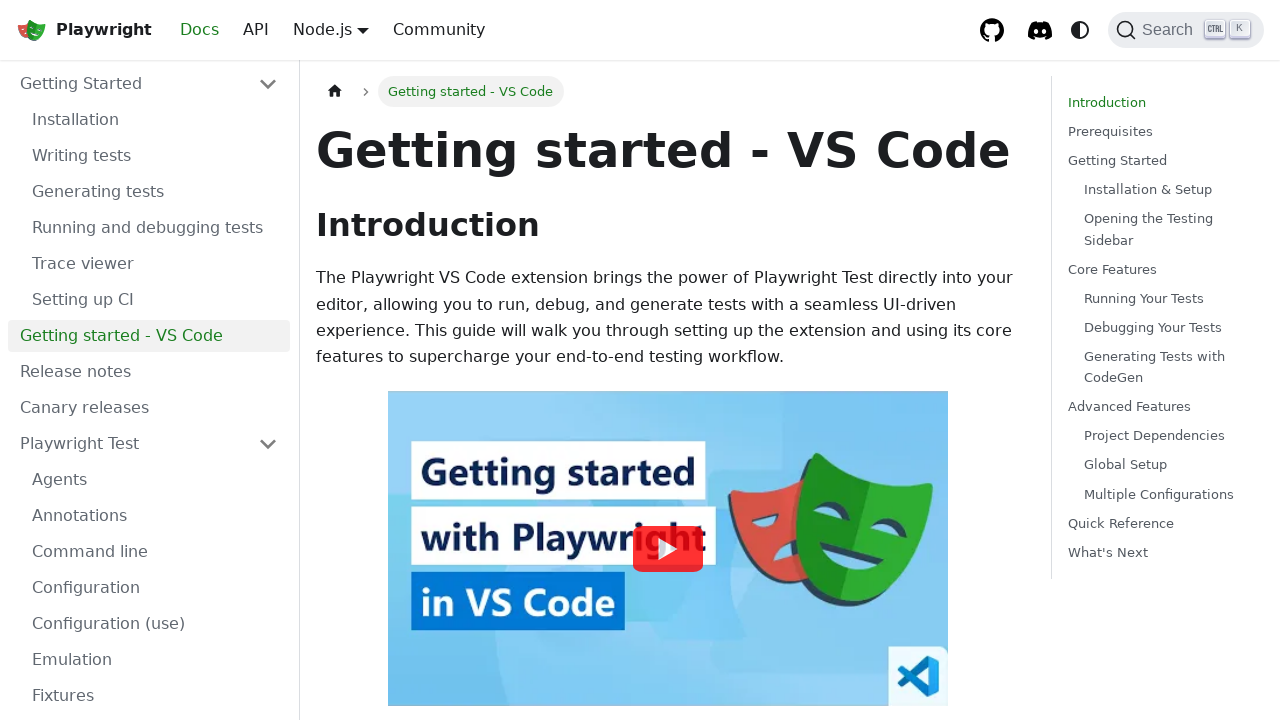

Hovered over language dropdown at (331, 30) on div[class="navbar__item dropdown dropdown--hoverable"]
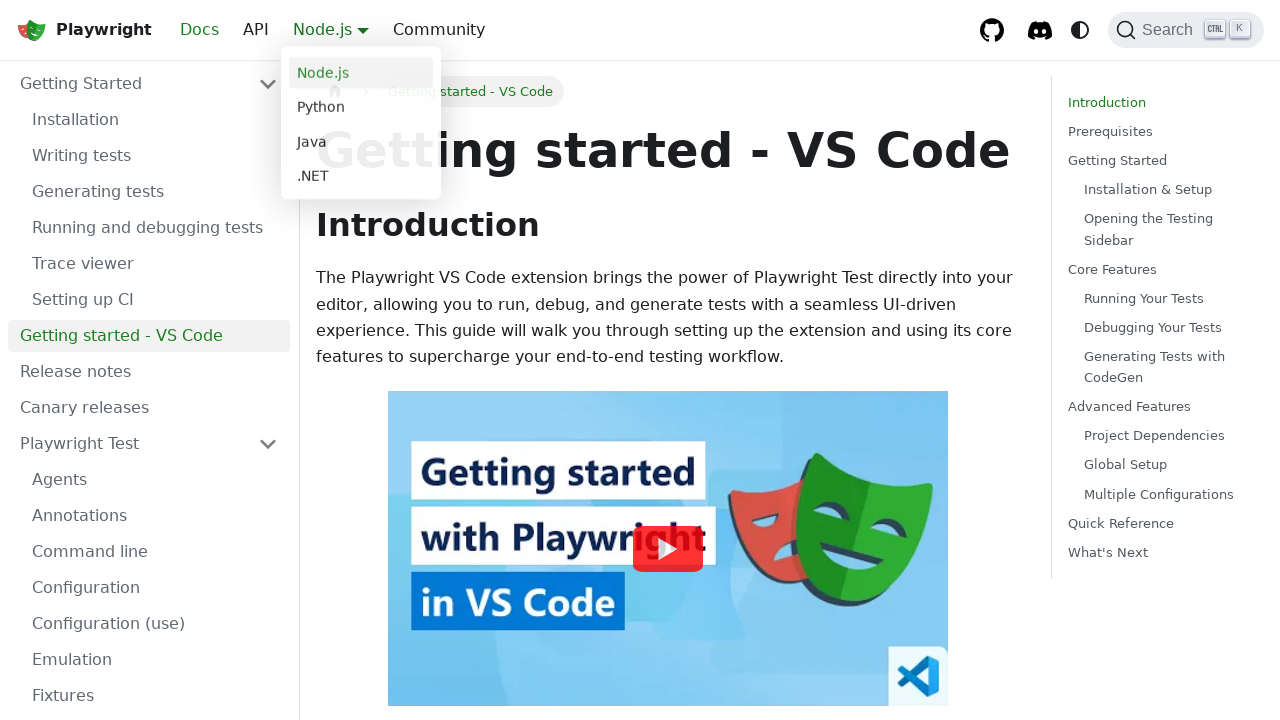

Selected Python language at (361, 108) on ul[class="dropdown__menu"] a[data-language-prefix="/python/"]
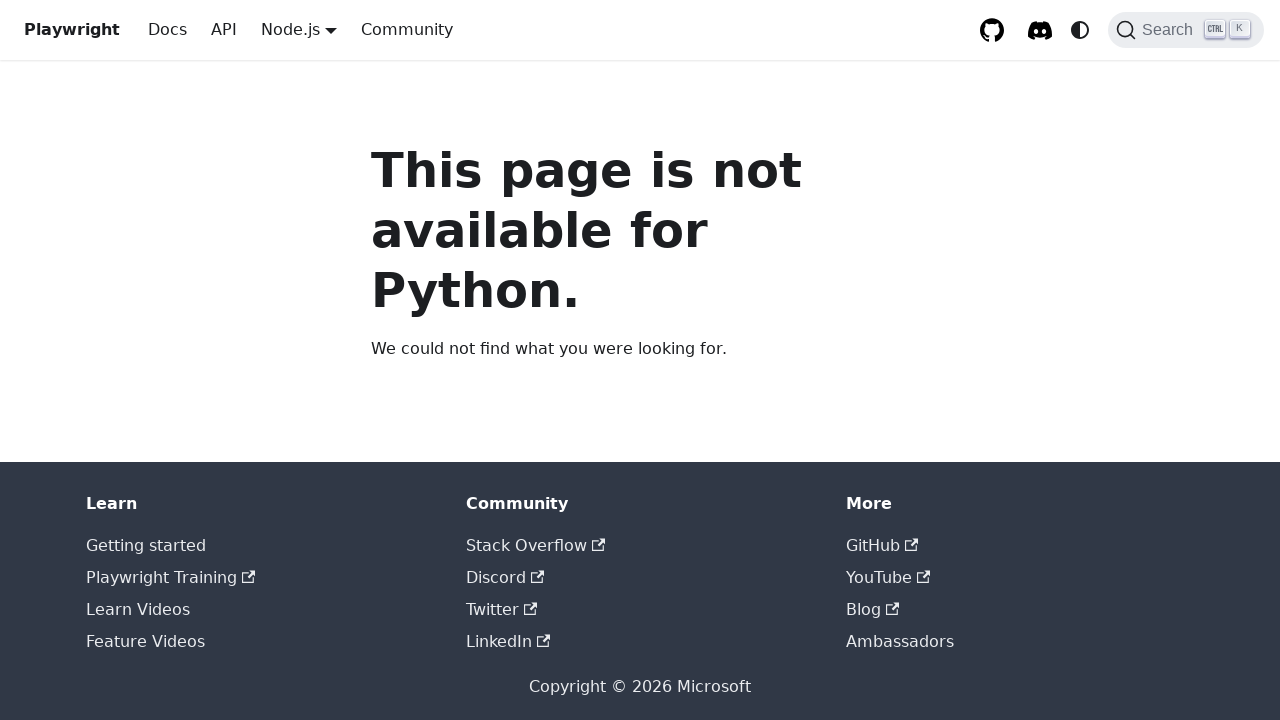

Python unavailability message displayed
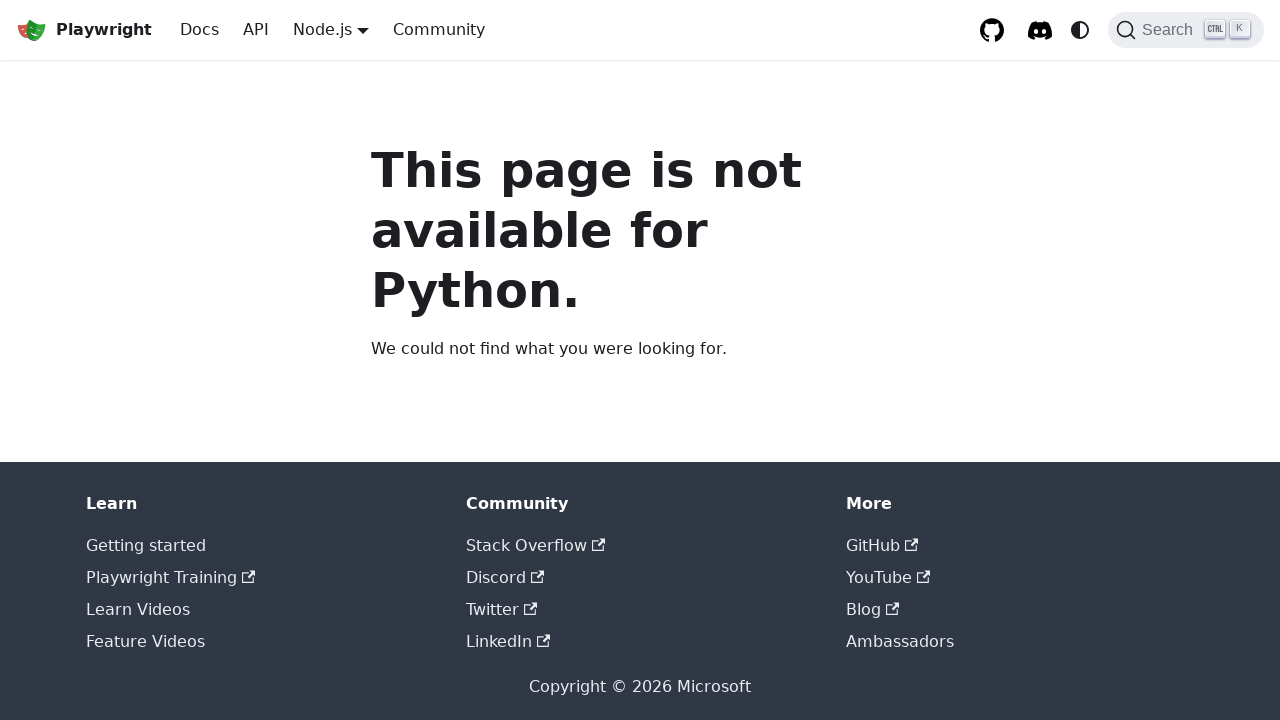

Hovered over language dropdown at (331, 30) on div[class="navbar__item dropdown dropdown--hoverable"]
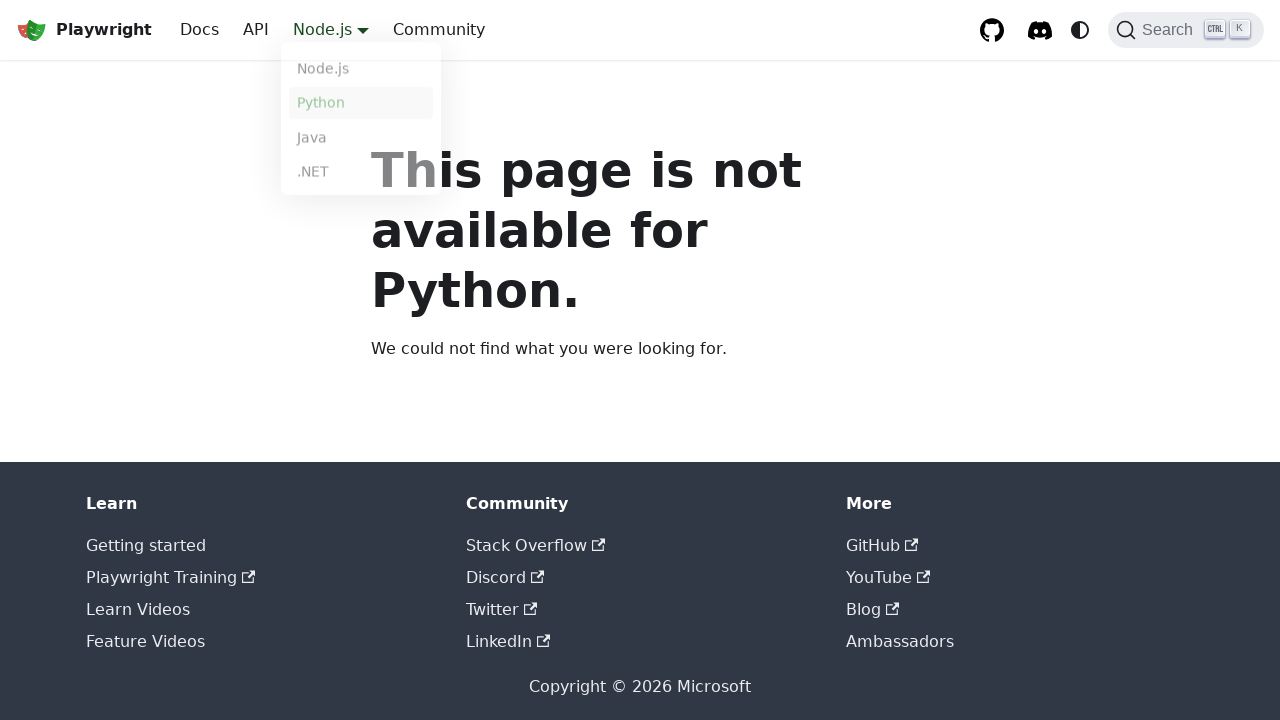

Selected Java language at (361, 142) on ul[class="dropdown__menu"] a[data-language-prefix="/java/"]
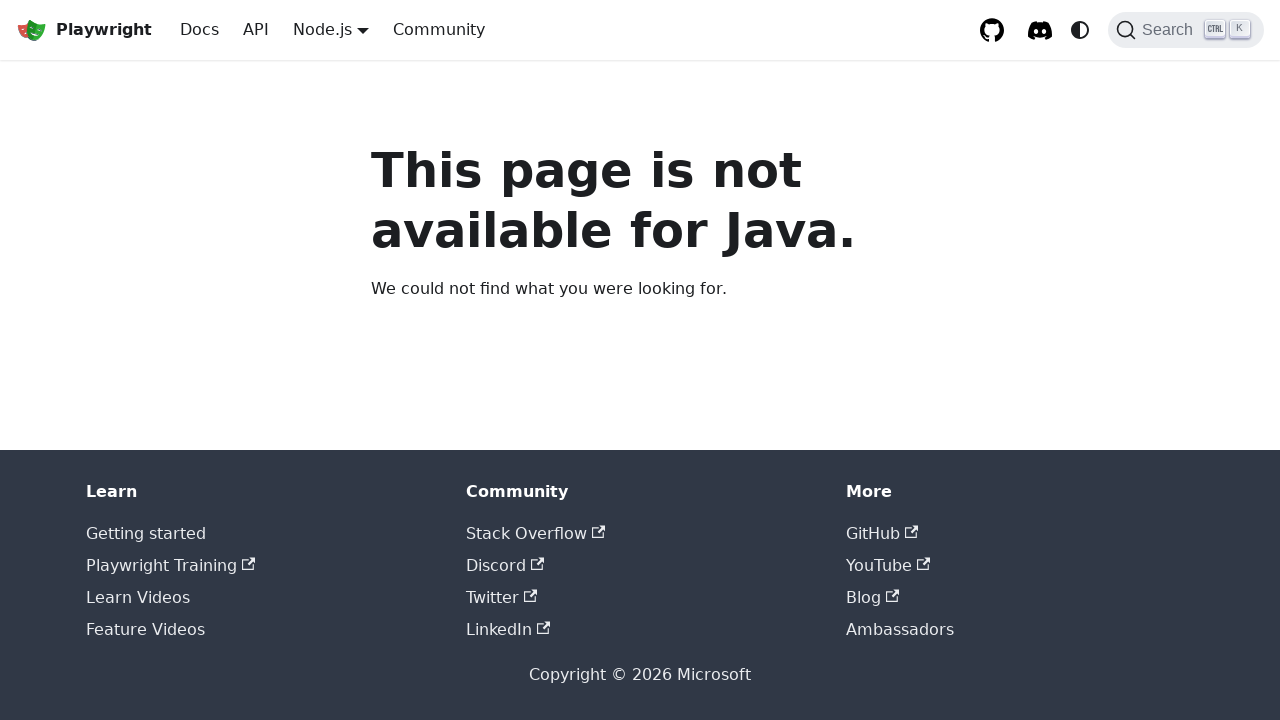

Java unavailability message displayed
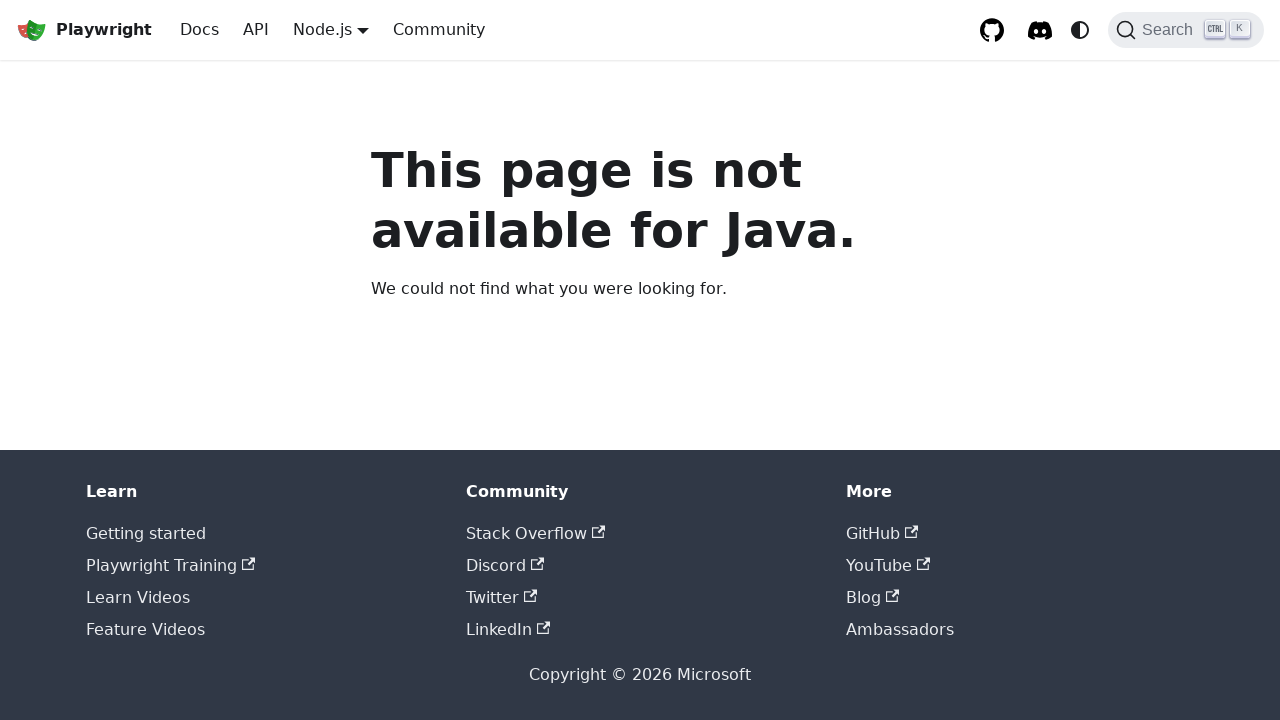

Hovered over language dropdown at (331, 30) on div[class="navbar__item dropdown dropdown--hoverable"]
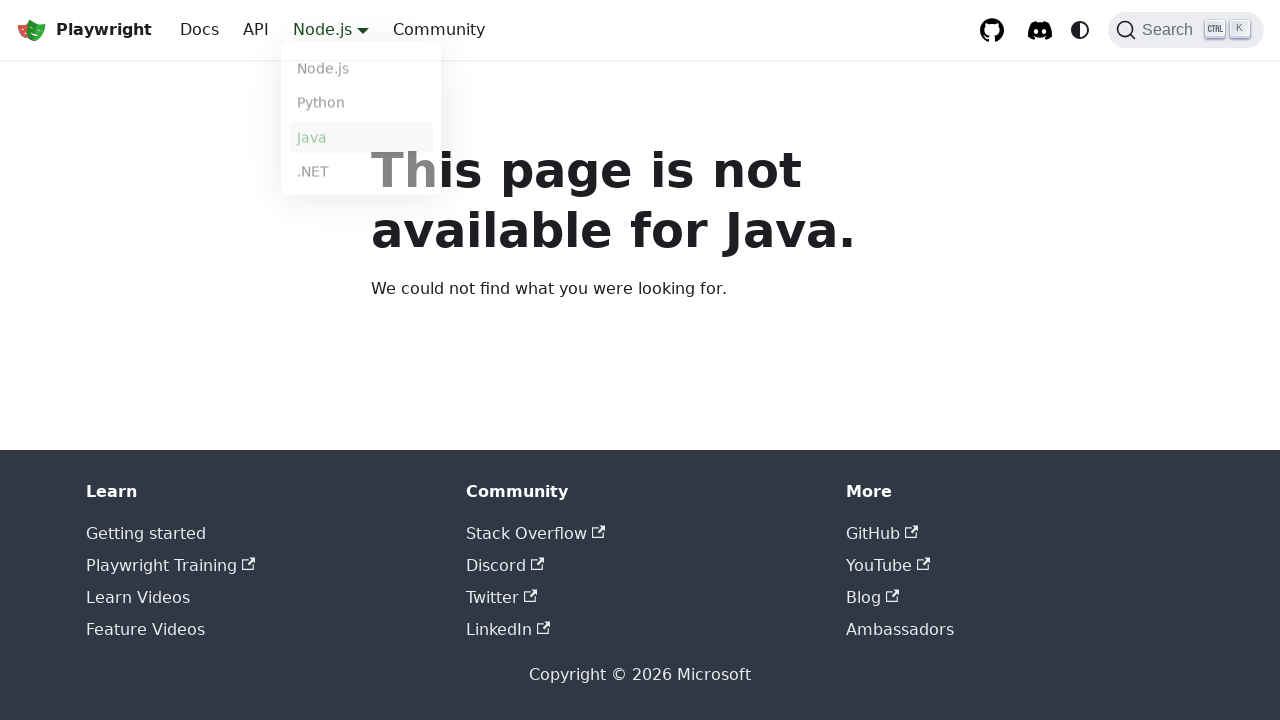

Selected .NET language at (361, 177) on ul[class="dropdown__menu"] a[data-language-prefix="/dotnet/"]
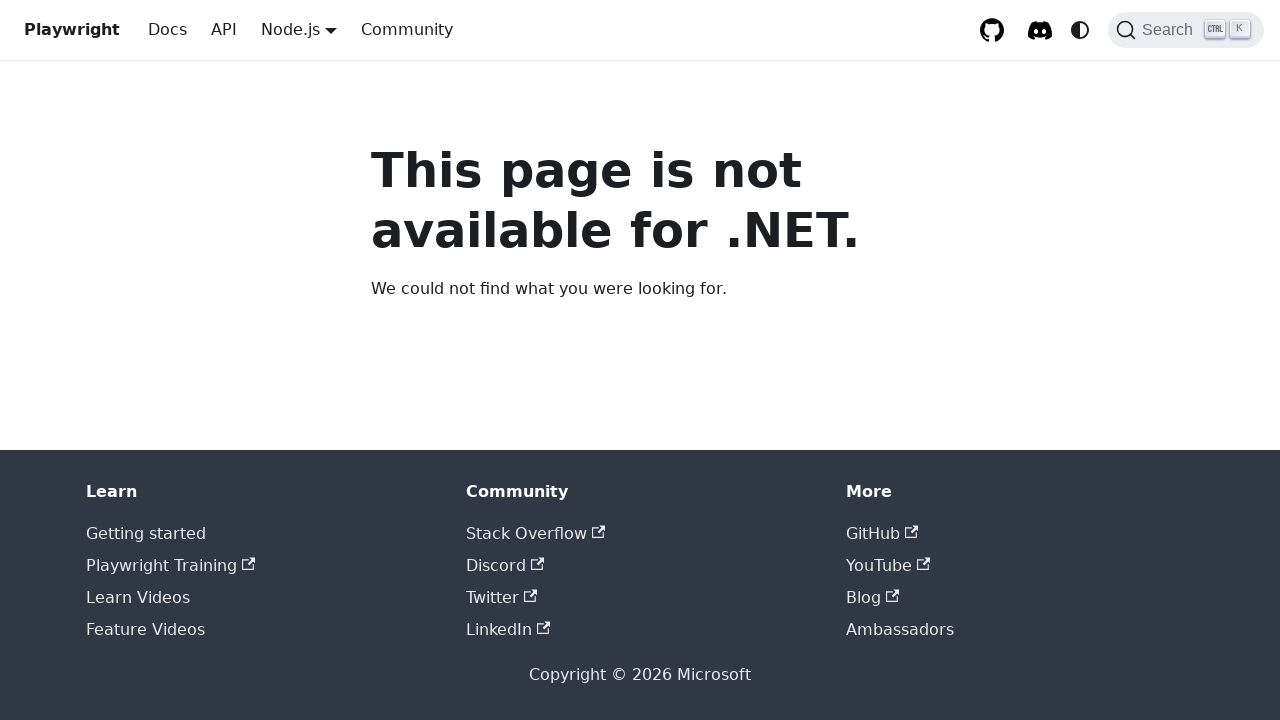

.NET unavailability message displayed
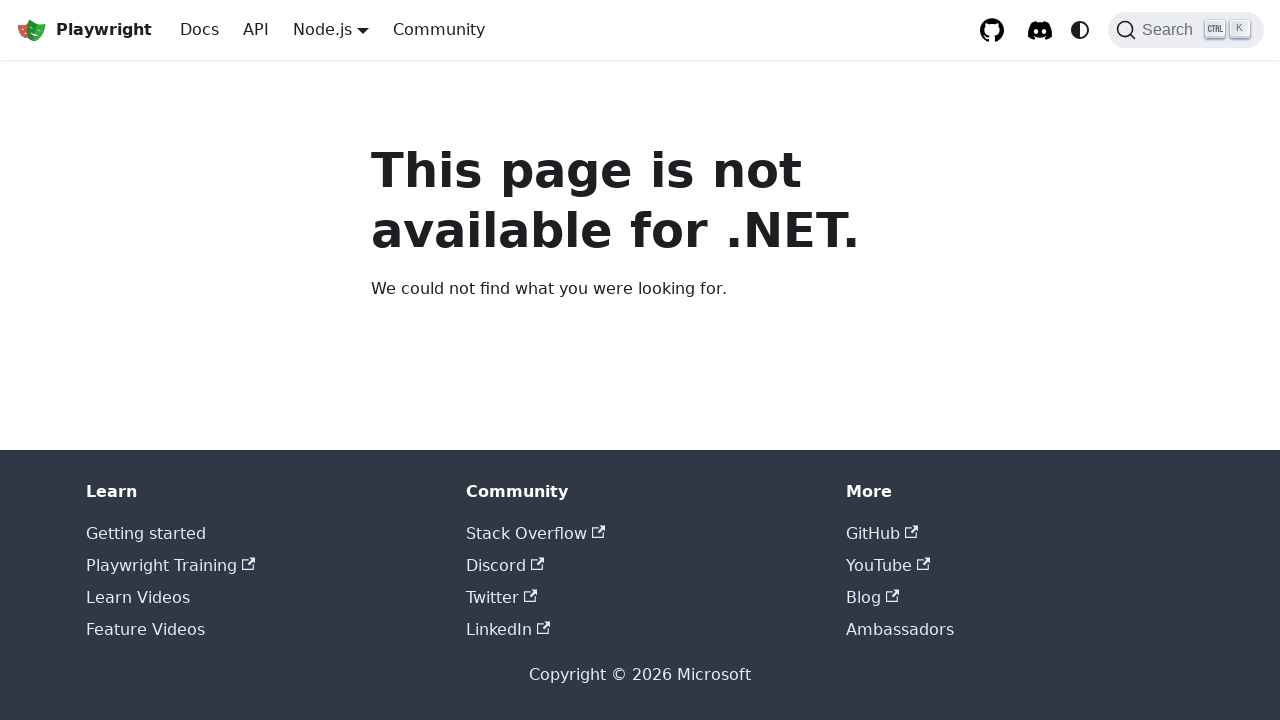

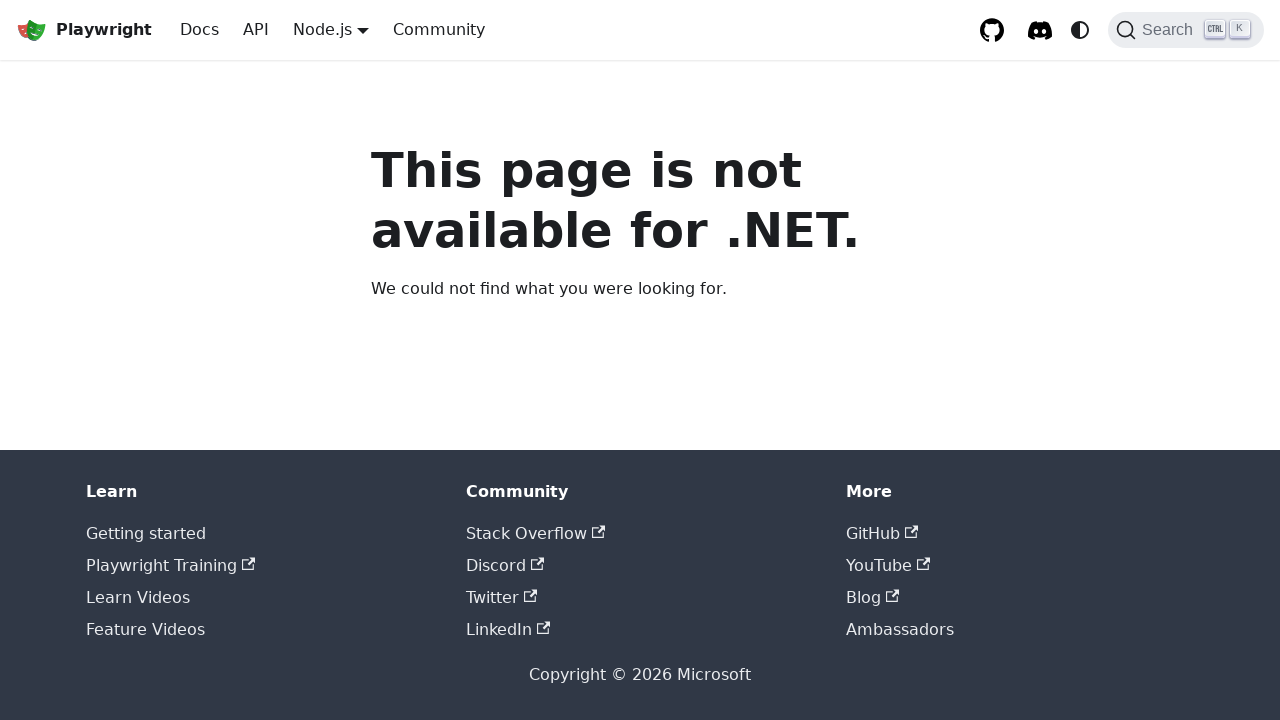